Navigates to the Test Cases page from the homepage and verifies the page heading is visible

Starting URL: https://automationexercise.com/

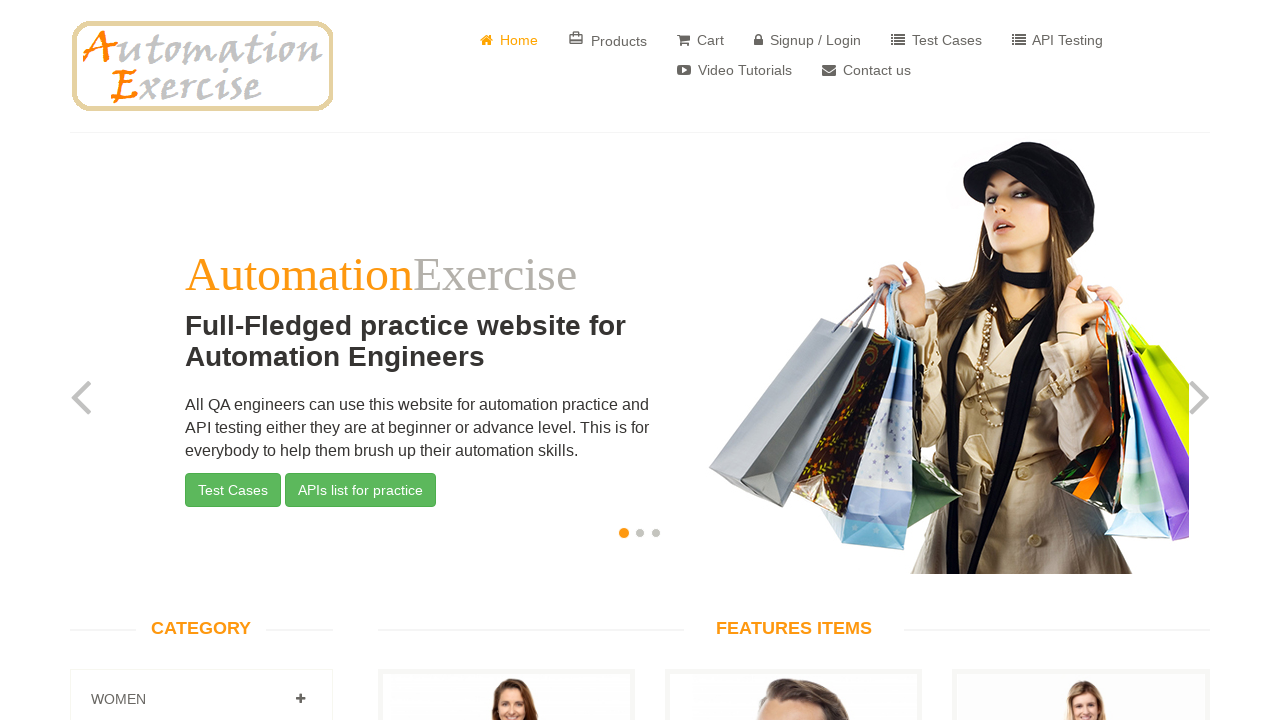

Clicked on Test Cases link in the banner at (936, 40) on internal:role=banner >> internal:role=link[name="Test Cases"i]
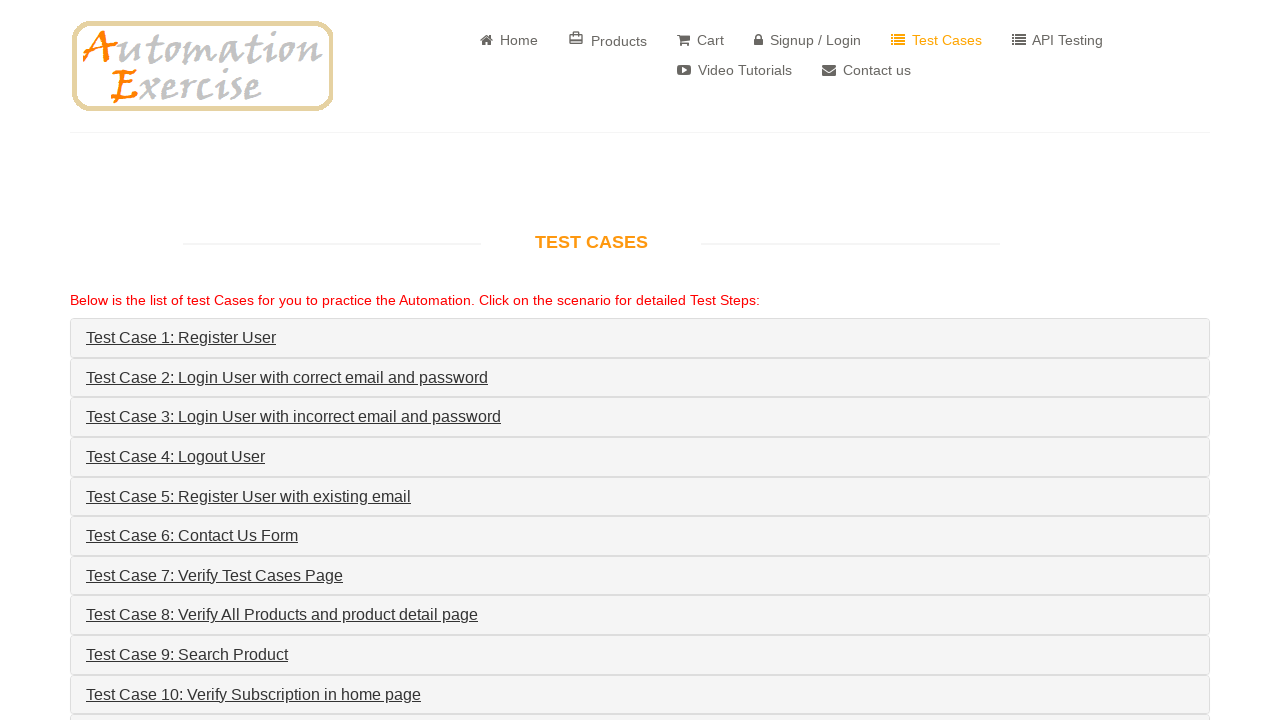

Test Cases page heading is visible
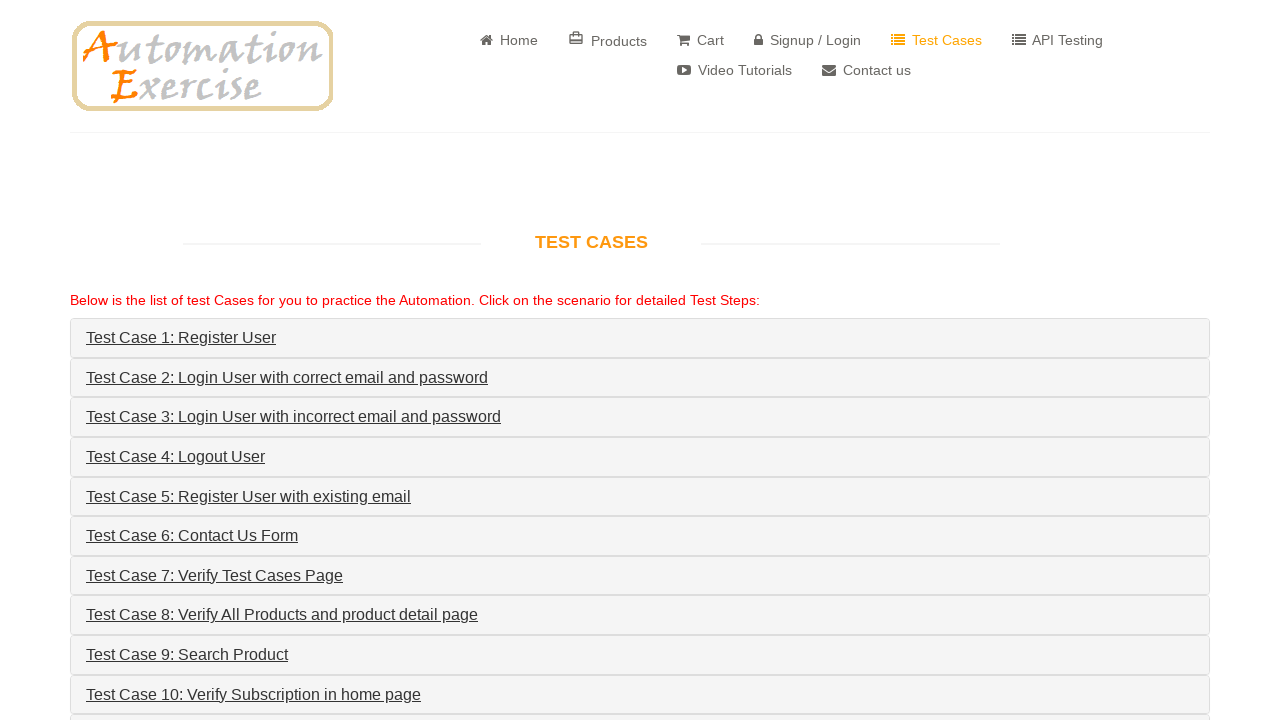

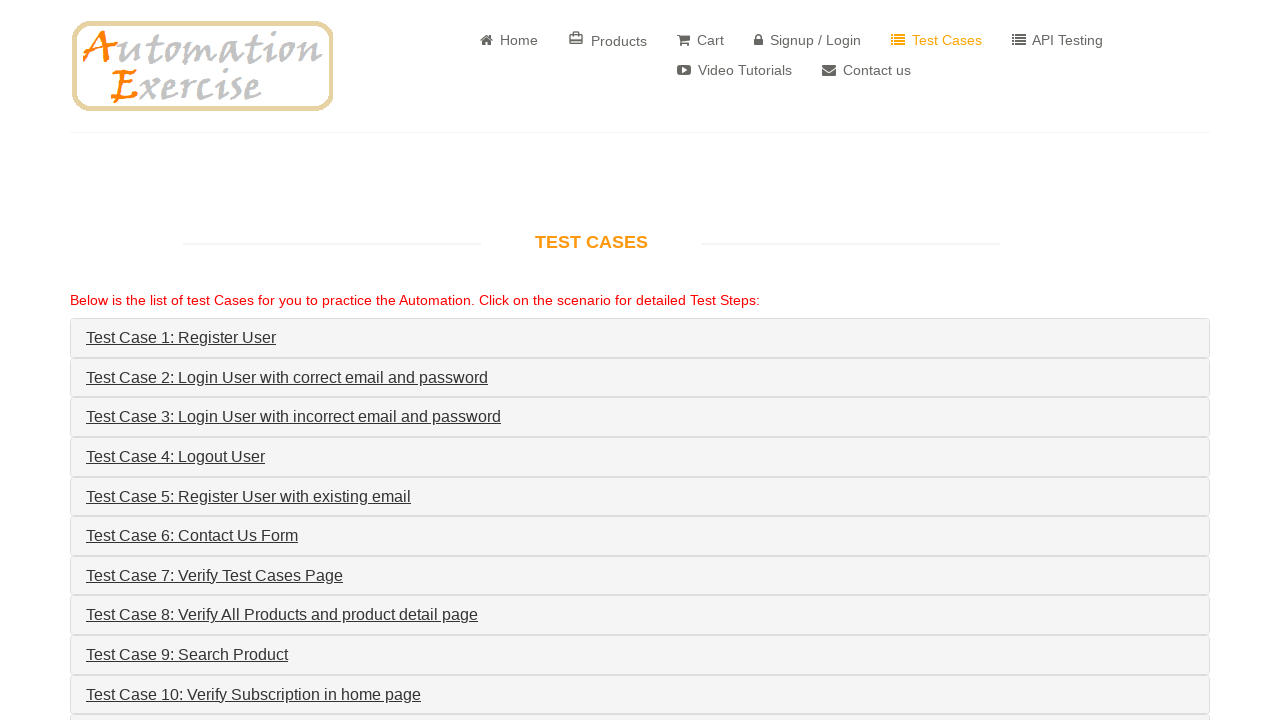